Tests table element interaction by locating a product table and verifying its structure including rows and columns, and accessing specific cell values.

Starting URL: http://qaclickacademy.com/practice.php

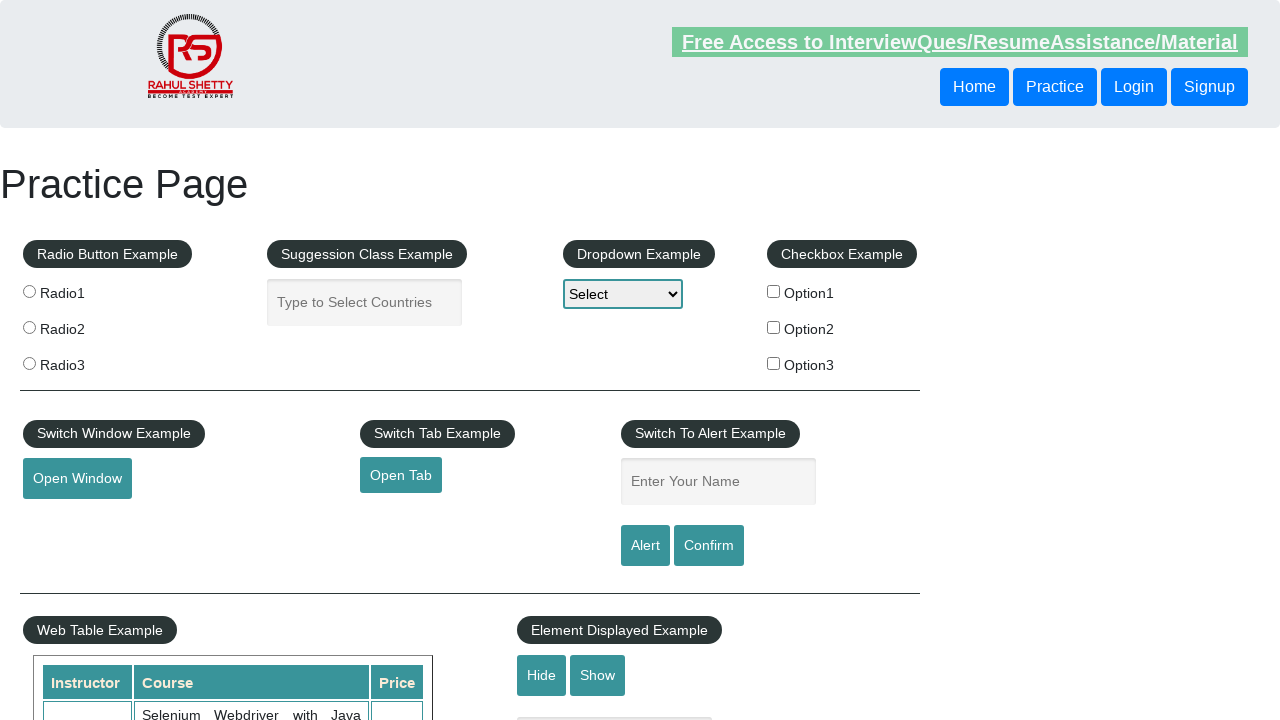

Waited for product table element to be present
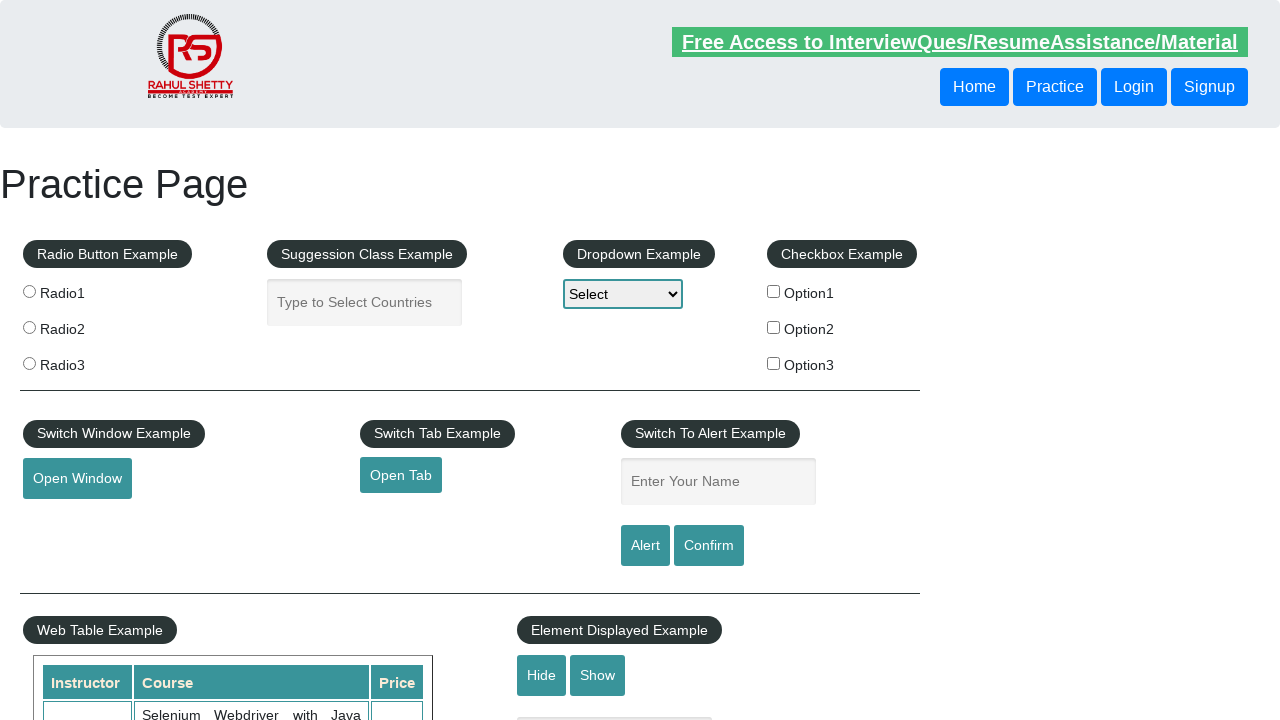

Located product table element
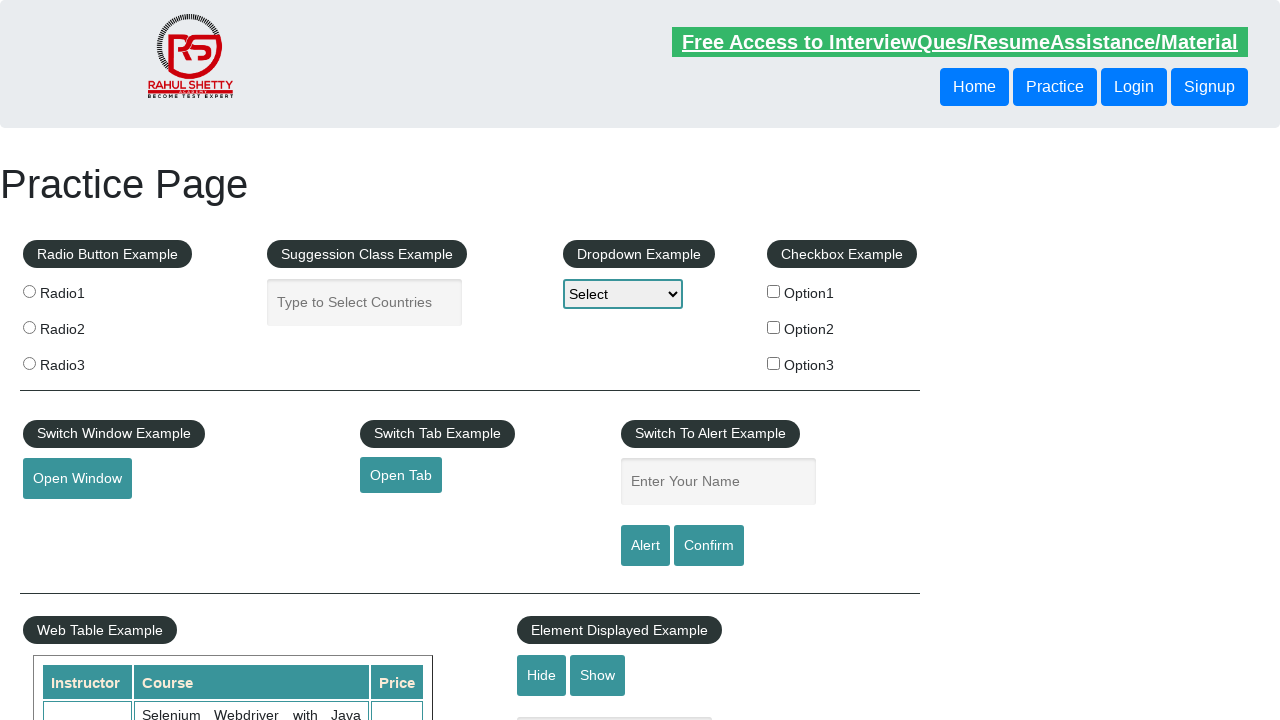

Verified first table row exists
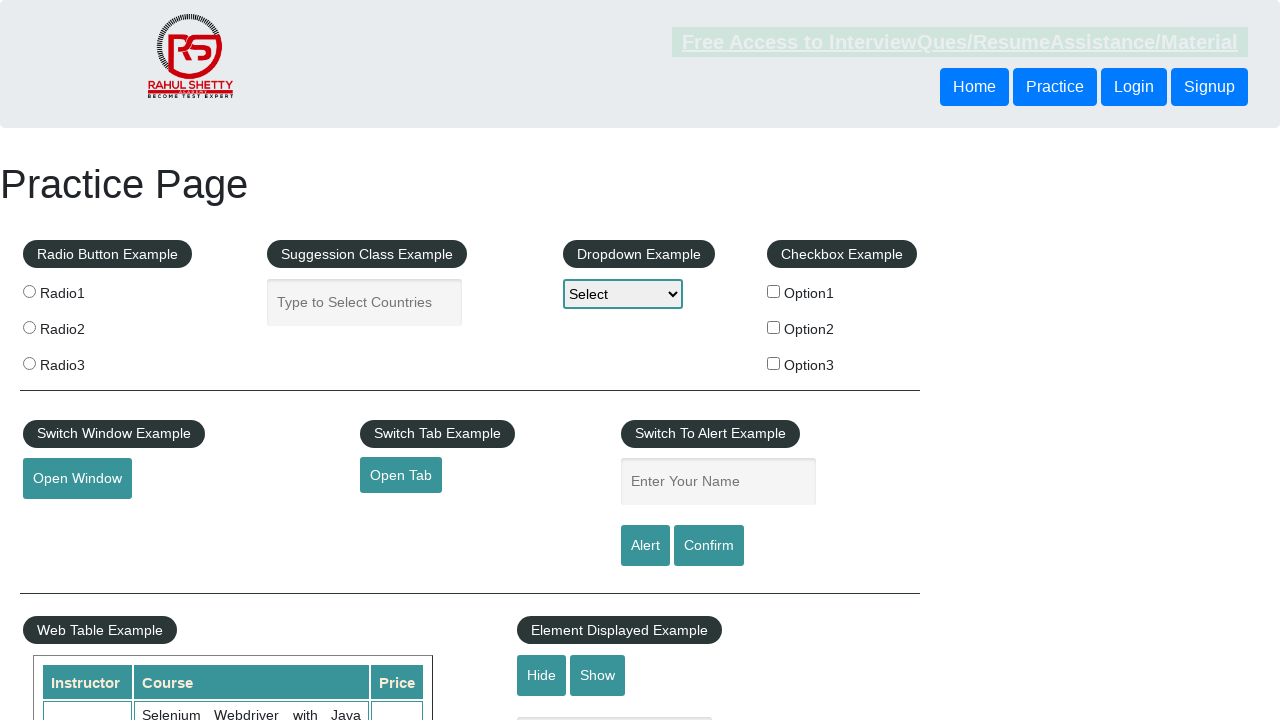

Verified table header columns exist in first row
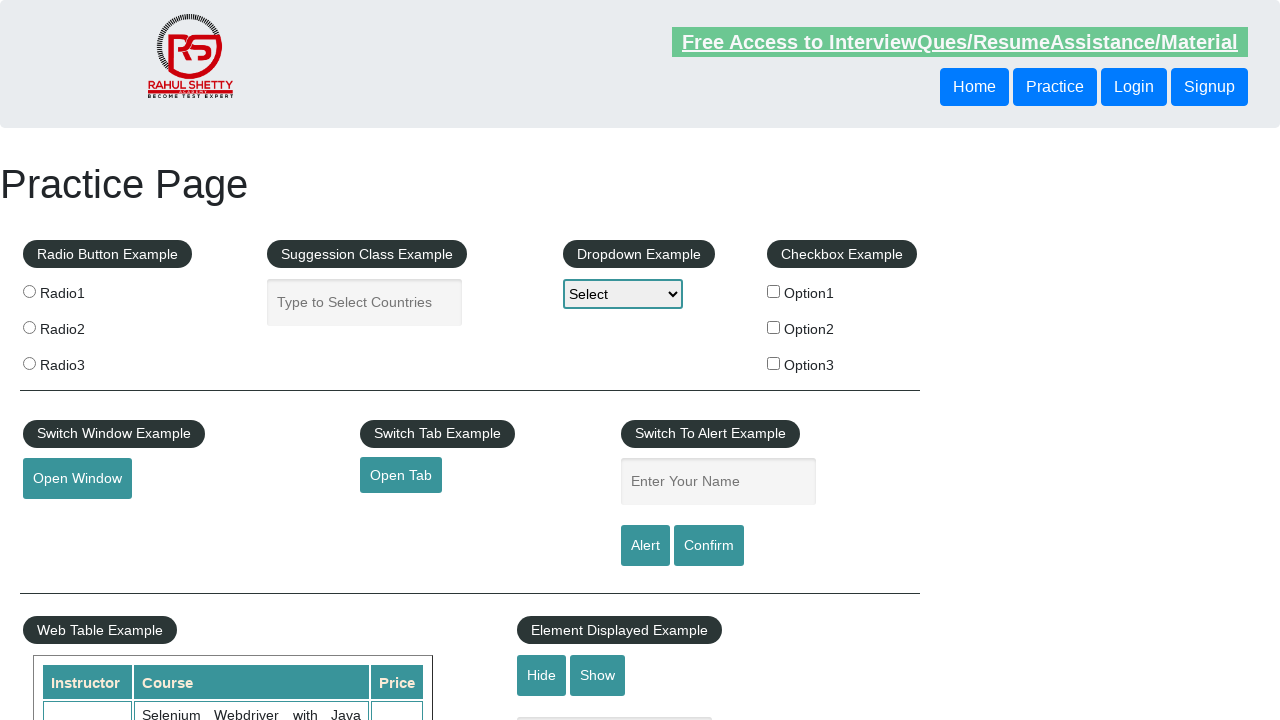

Located cells in third table row
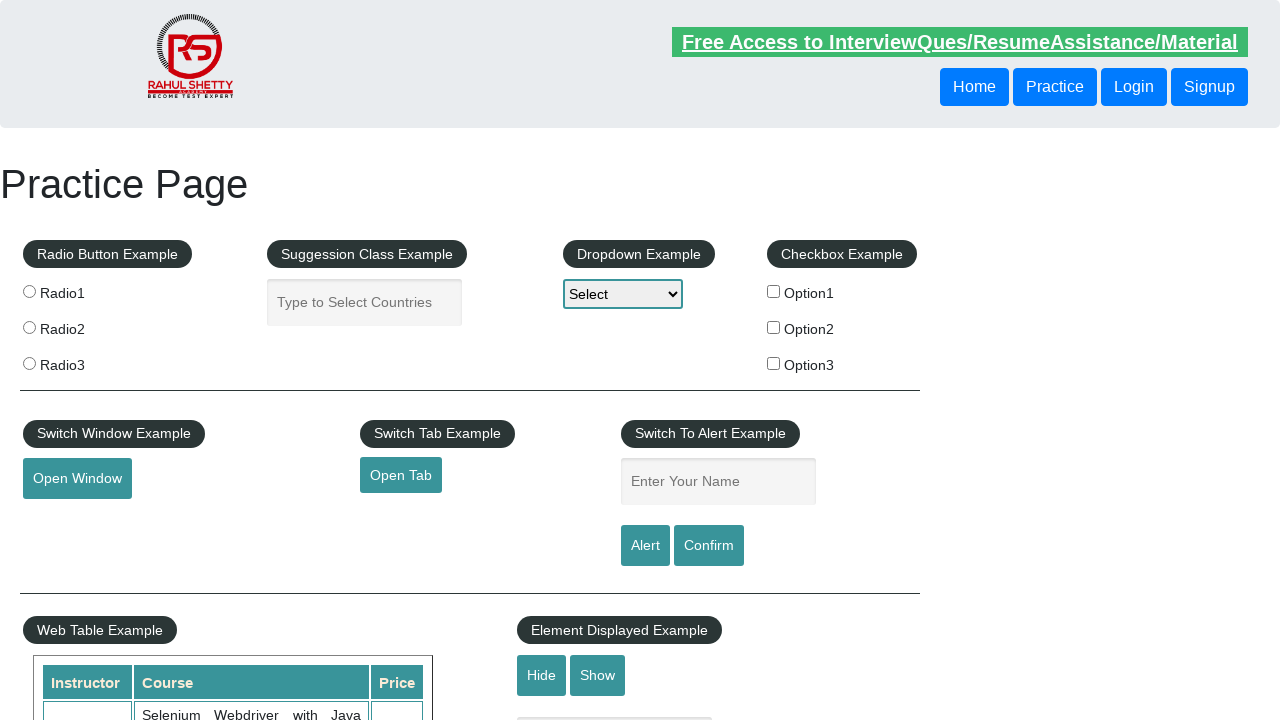

Retrieved text content from third row, first cell
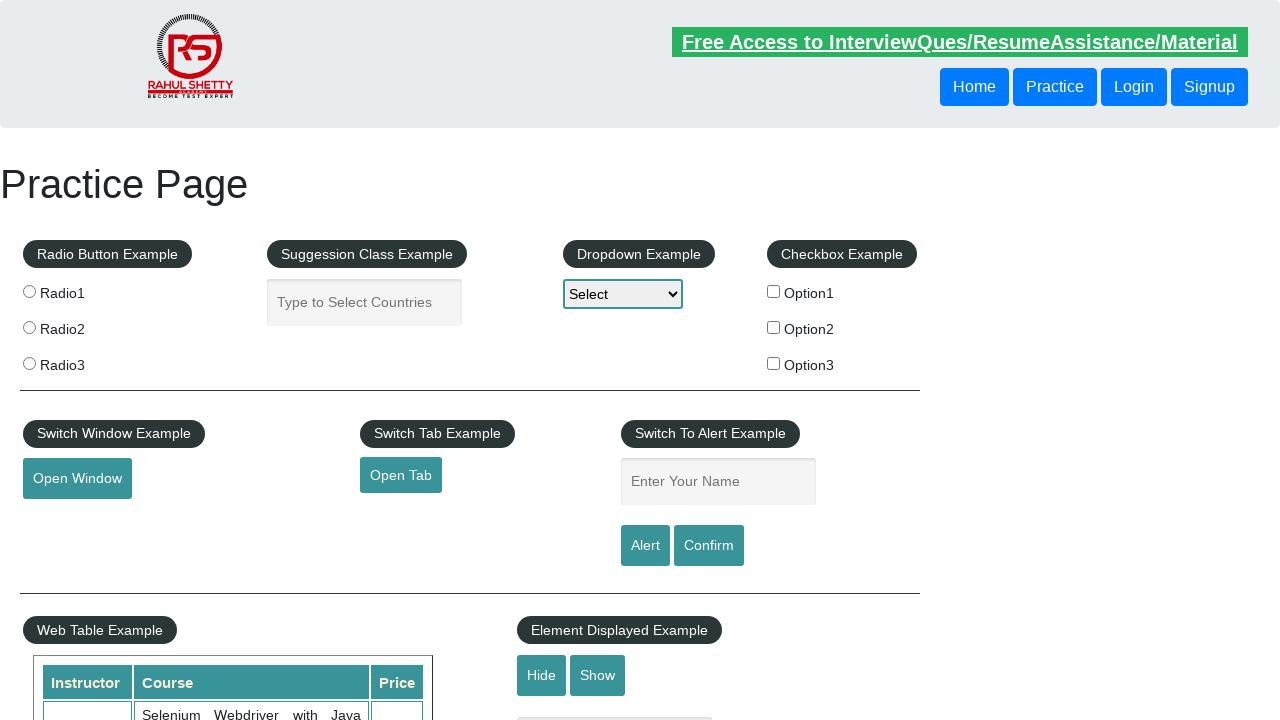

Retrieved text content from third row, second cell
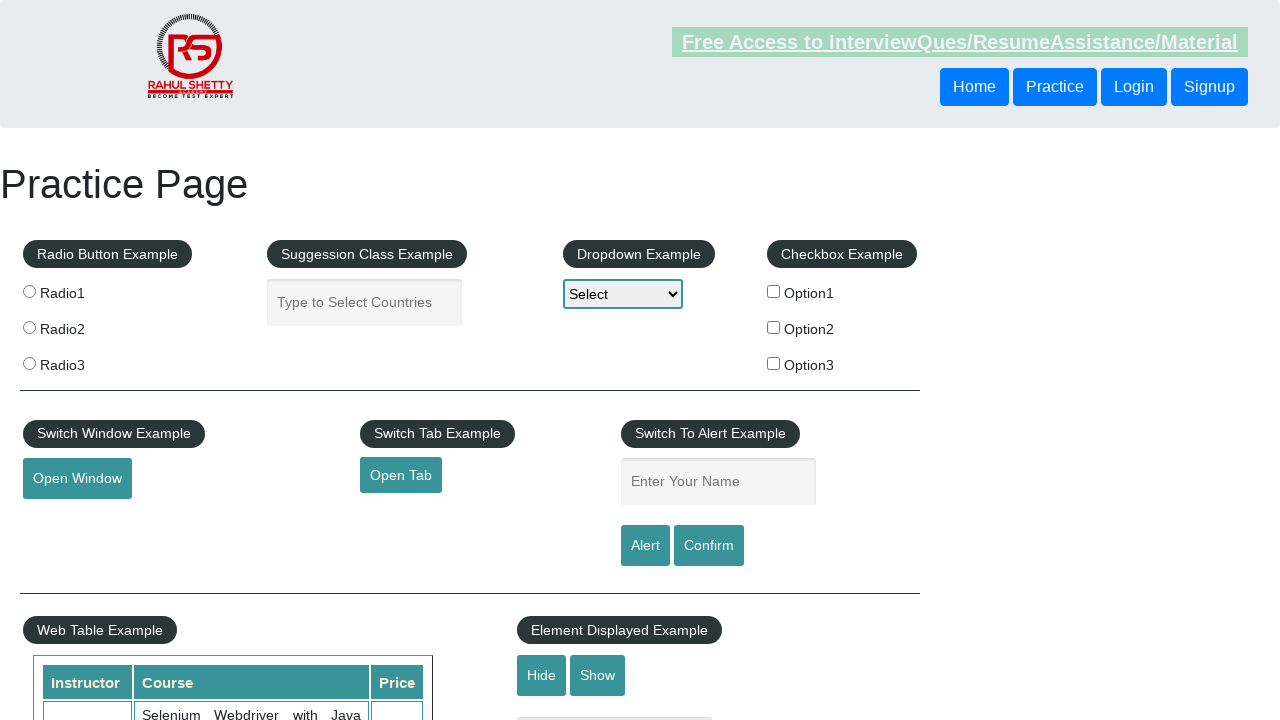

Retrieved text content from third row, third cell
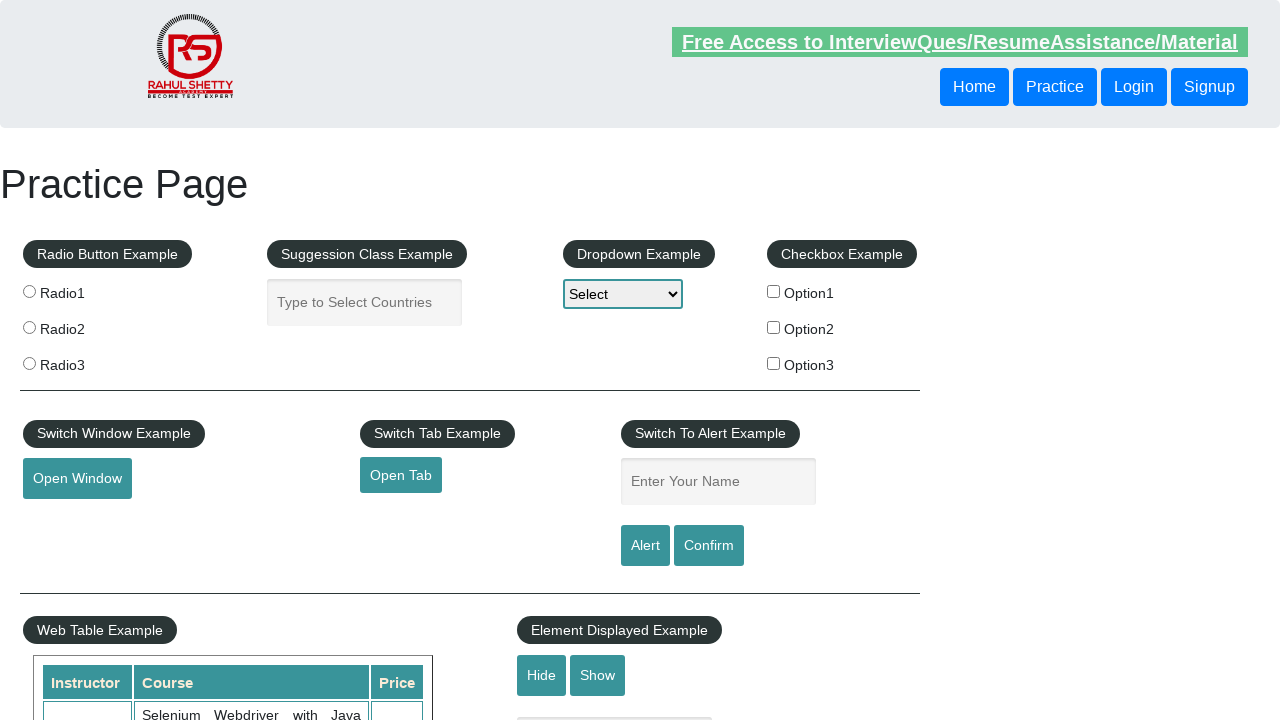

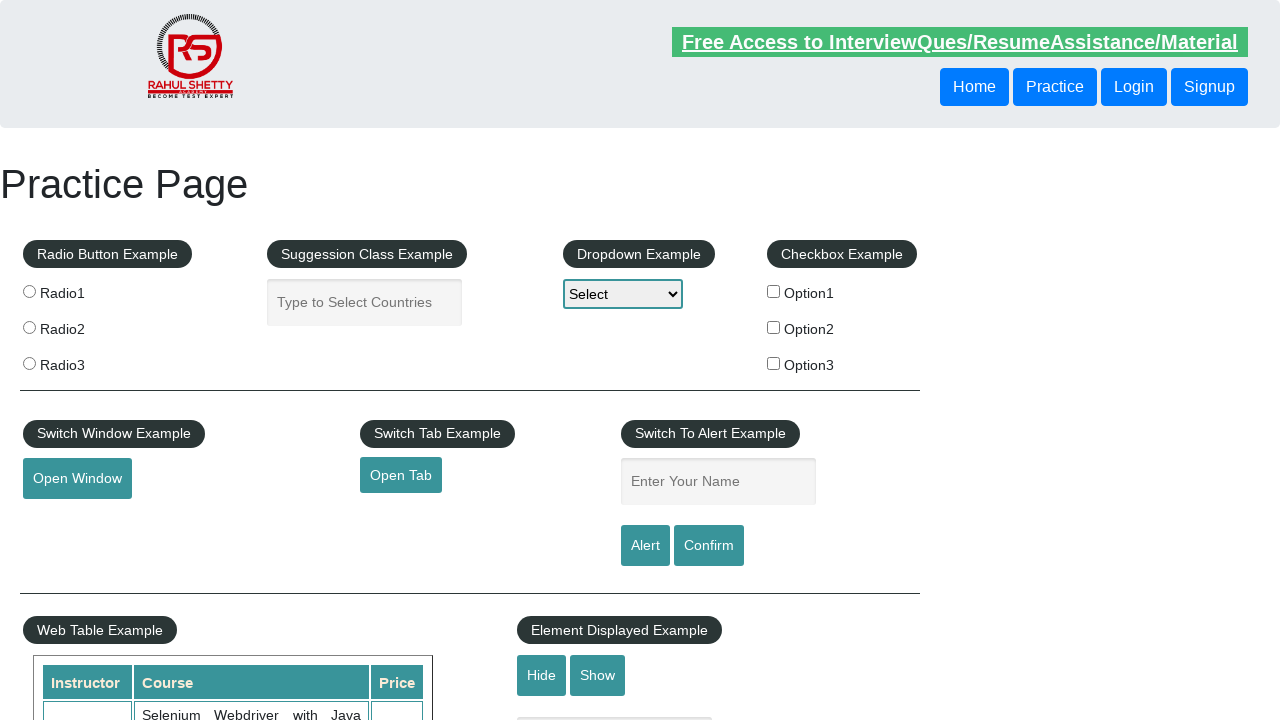